Tests JavaScript alert handling including accepting a simple alert, dismissing a confirm dialog, and entering text into a prompt dialog before accepting it.

Starting URL: https://demoqa.com/alerts

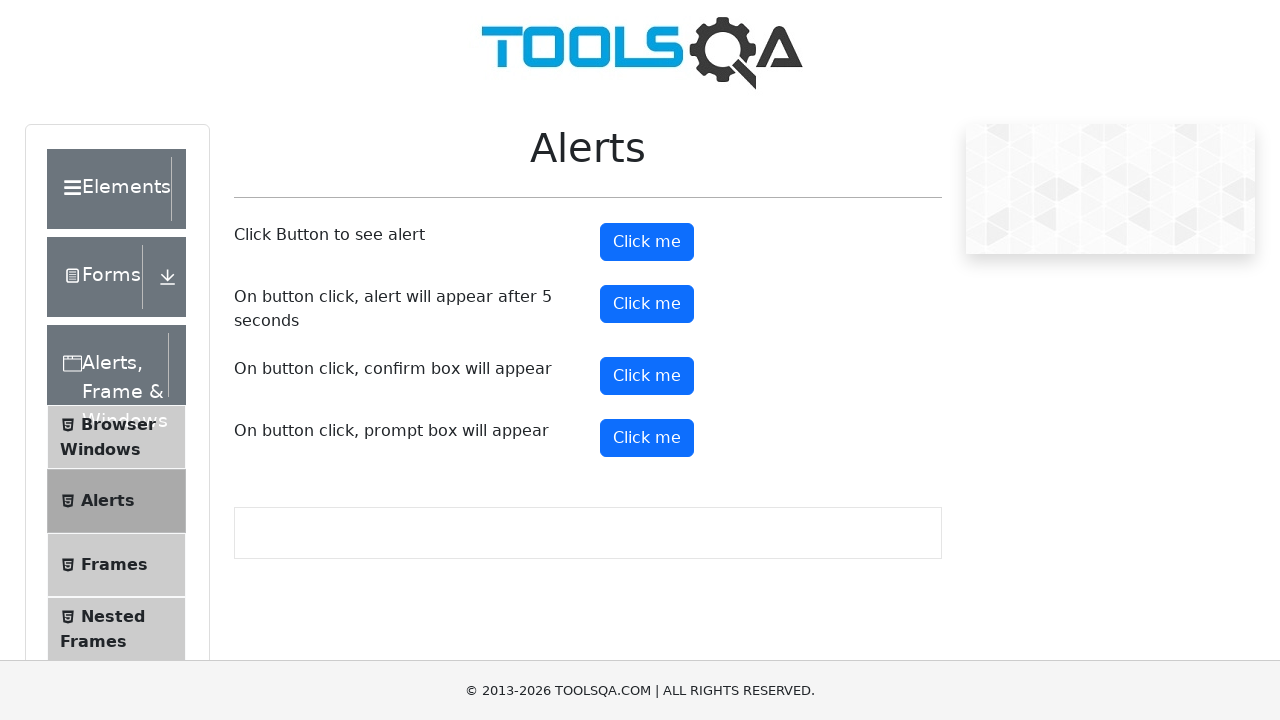

Clicked alert button to trigger simple alert dialog at (647, 242) on button#alertButton
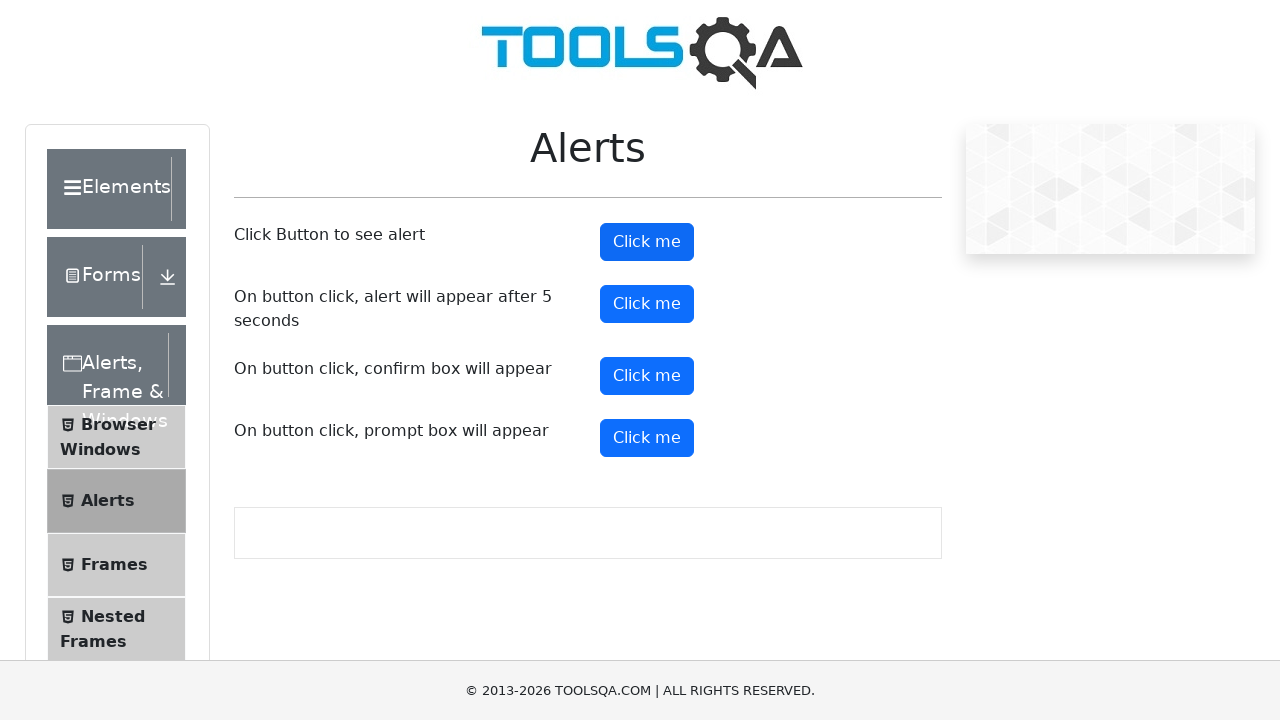

Registered dialog handler to accept the alert
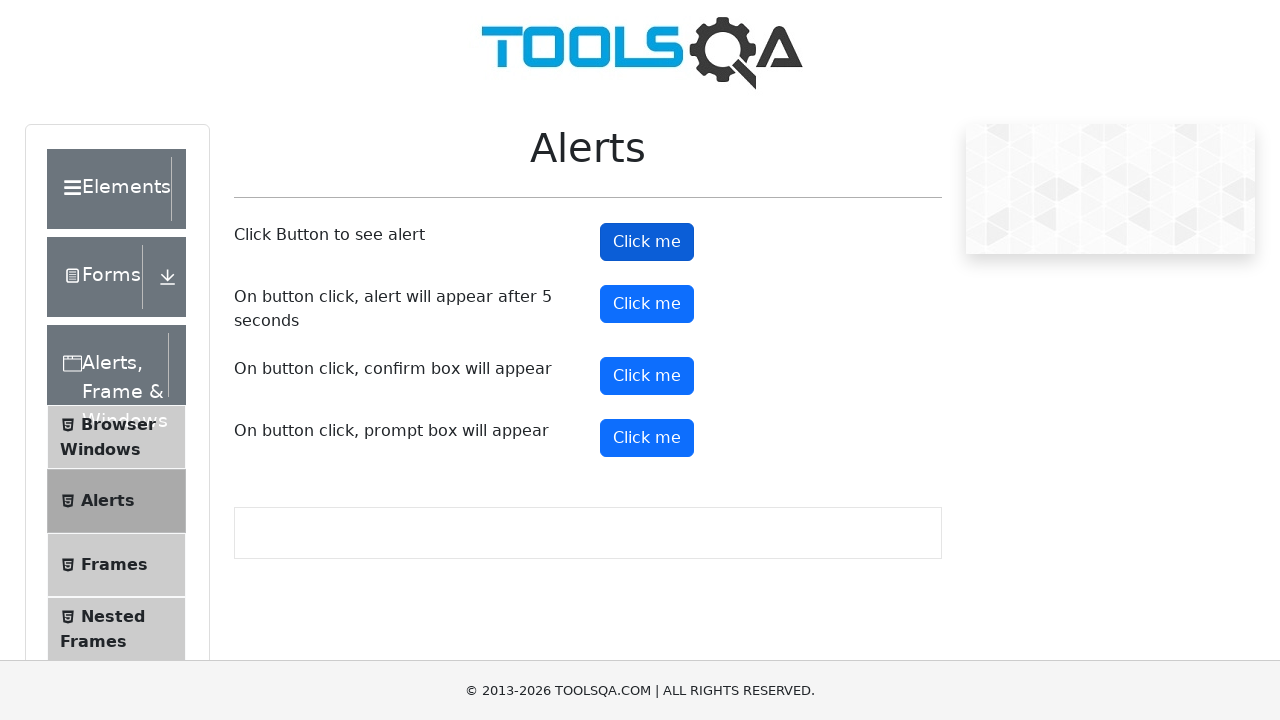

Waited for alert dialog to complete
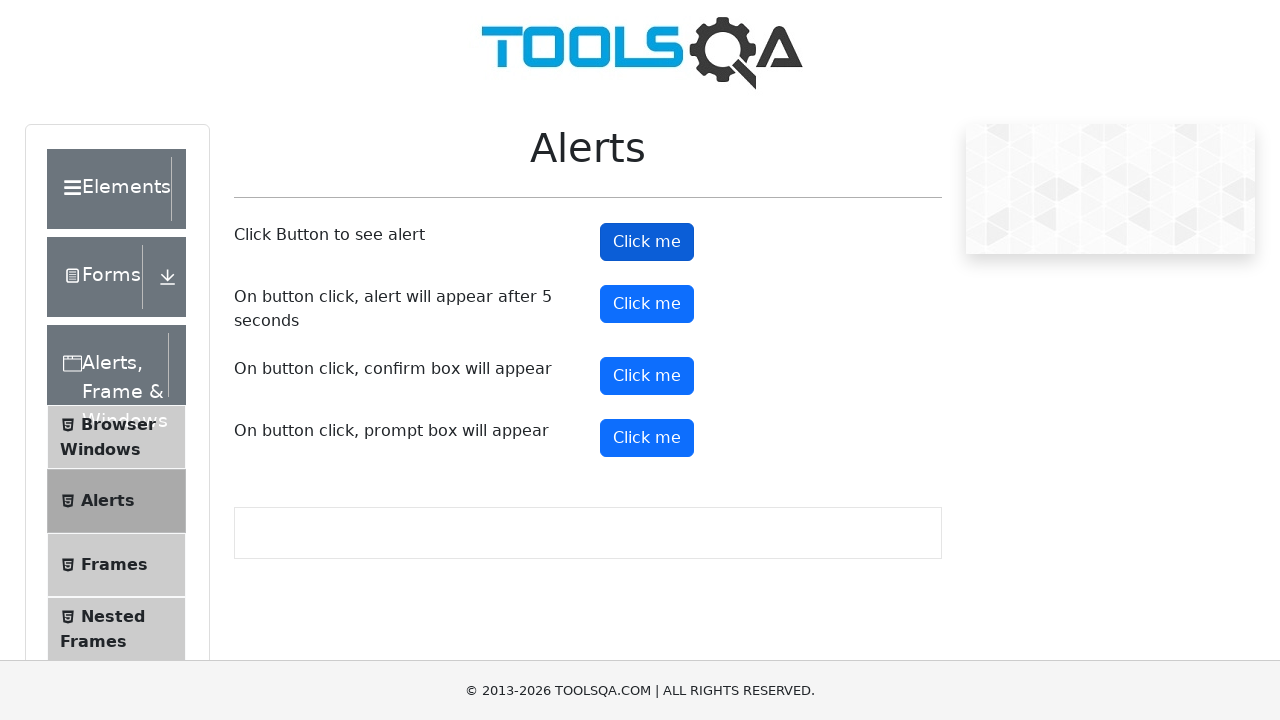

Registered dialog handler to dismiss the confirm dialog
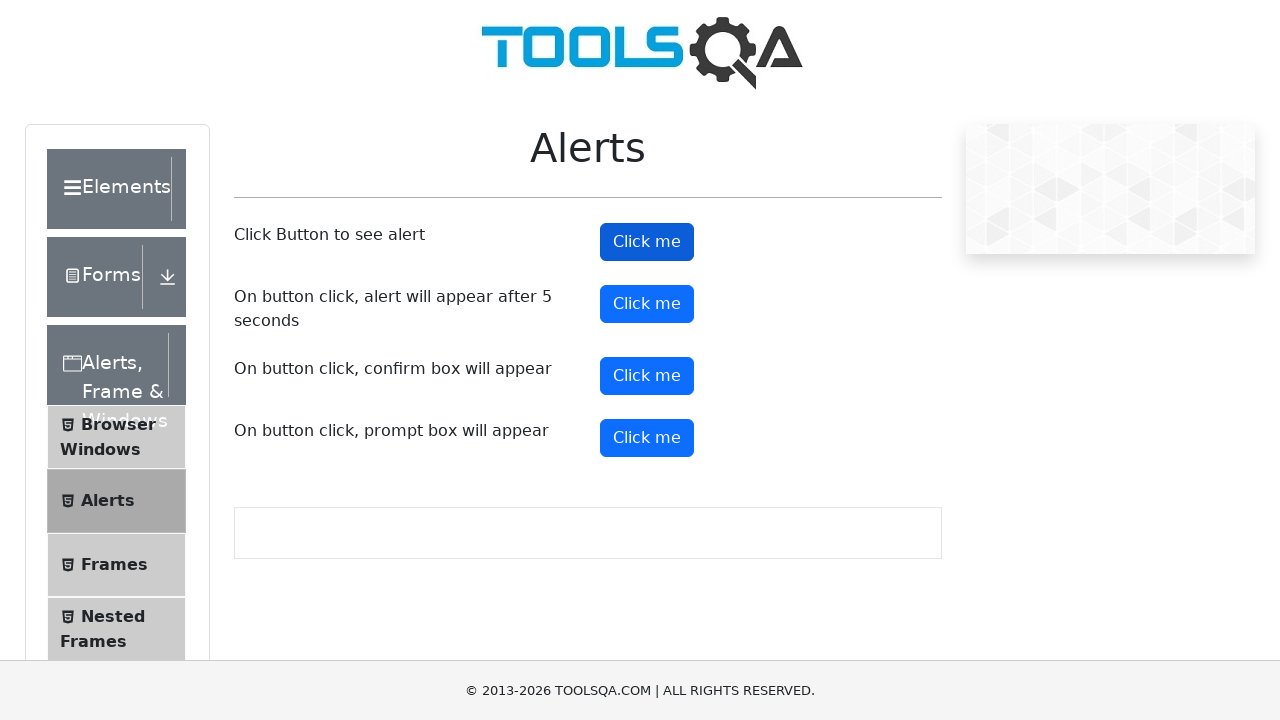

Clicked confirm button to trigger confirmation dialog at (647, 376) on button#confirmButton
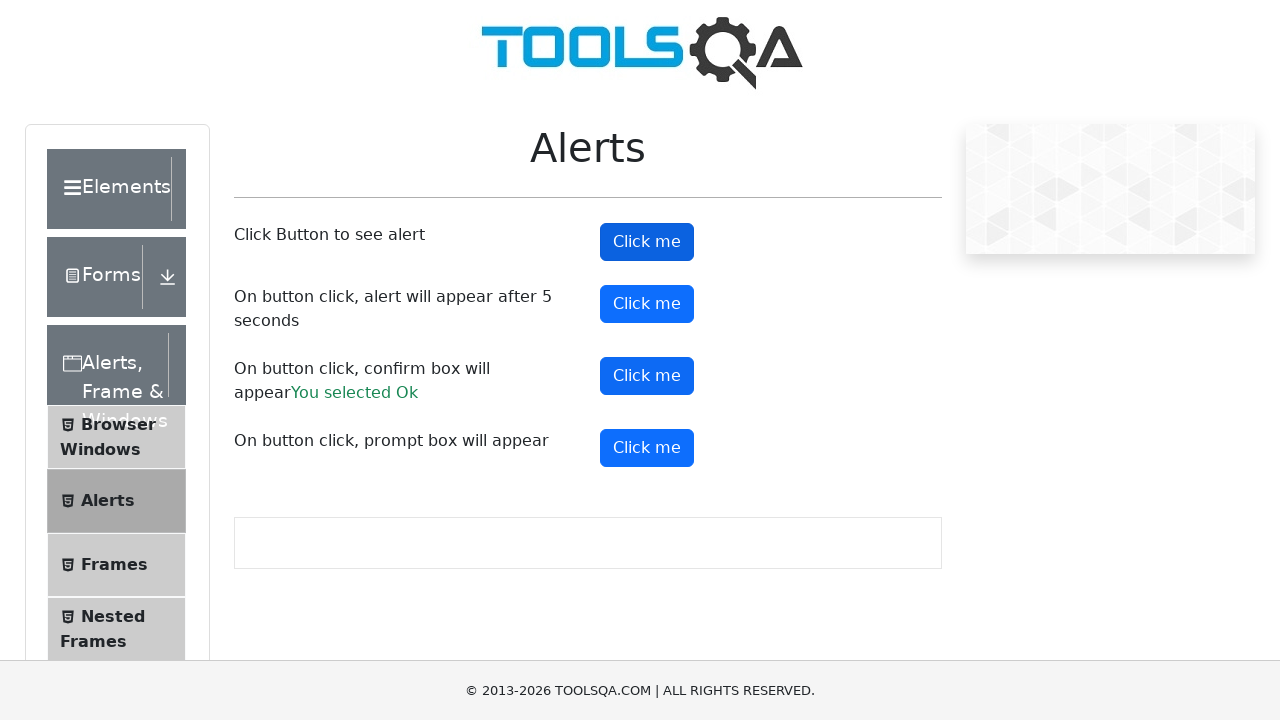

Waited for confirm dialog to complete after dismissing
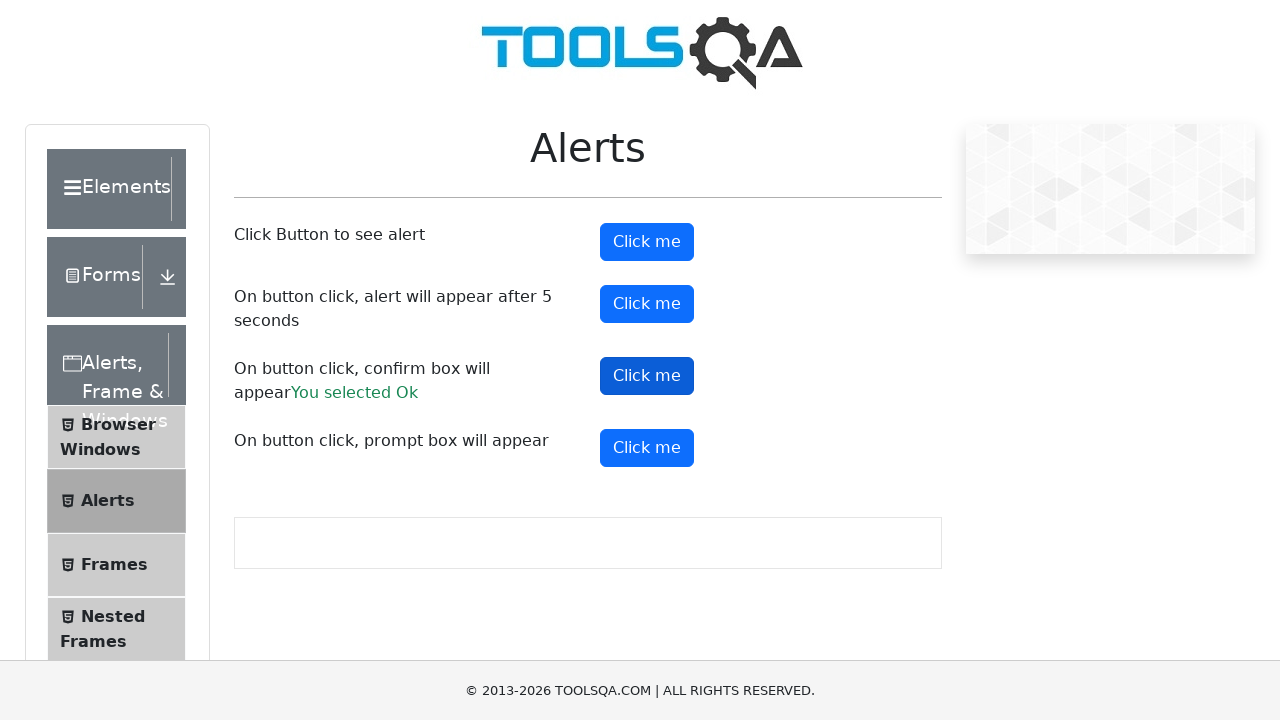

Registered dialog handler to accept prompt with text 'Thatsha'
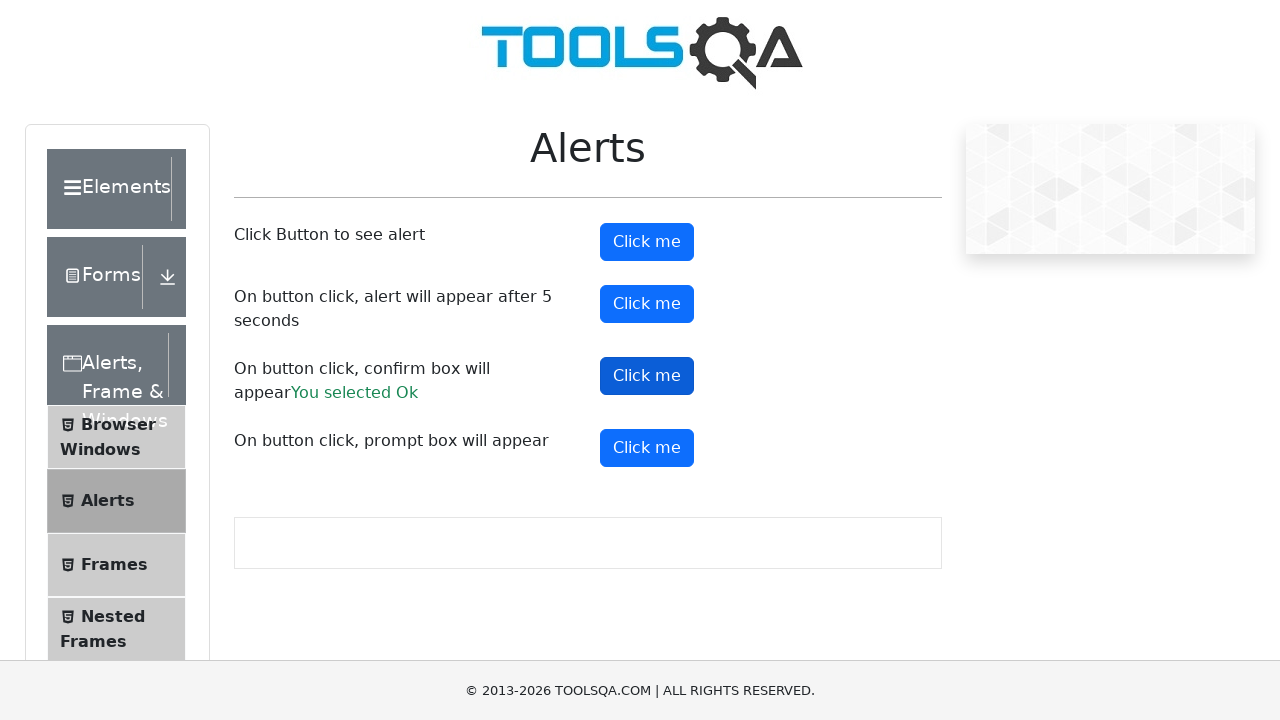

Clicked prompt button to trigger prompt dialog at (647, 448) on button#promtButton
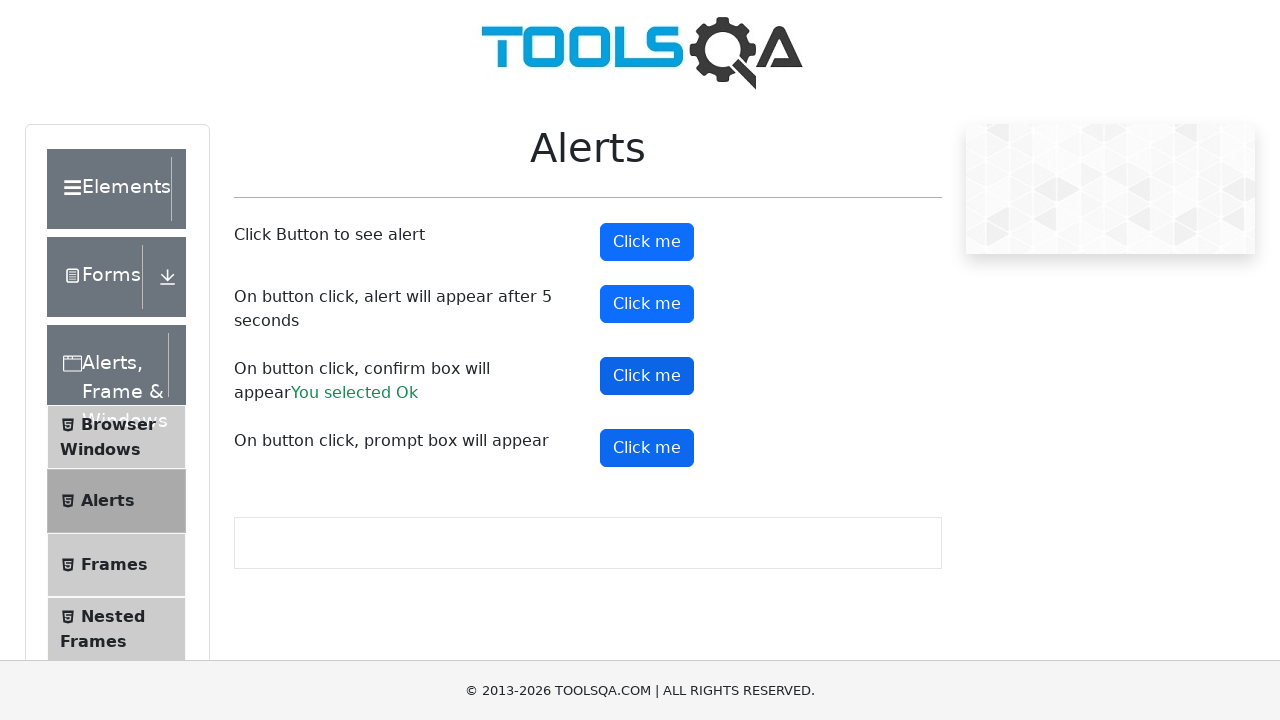

Waited for prompt dialog to complete after entering text
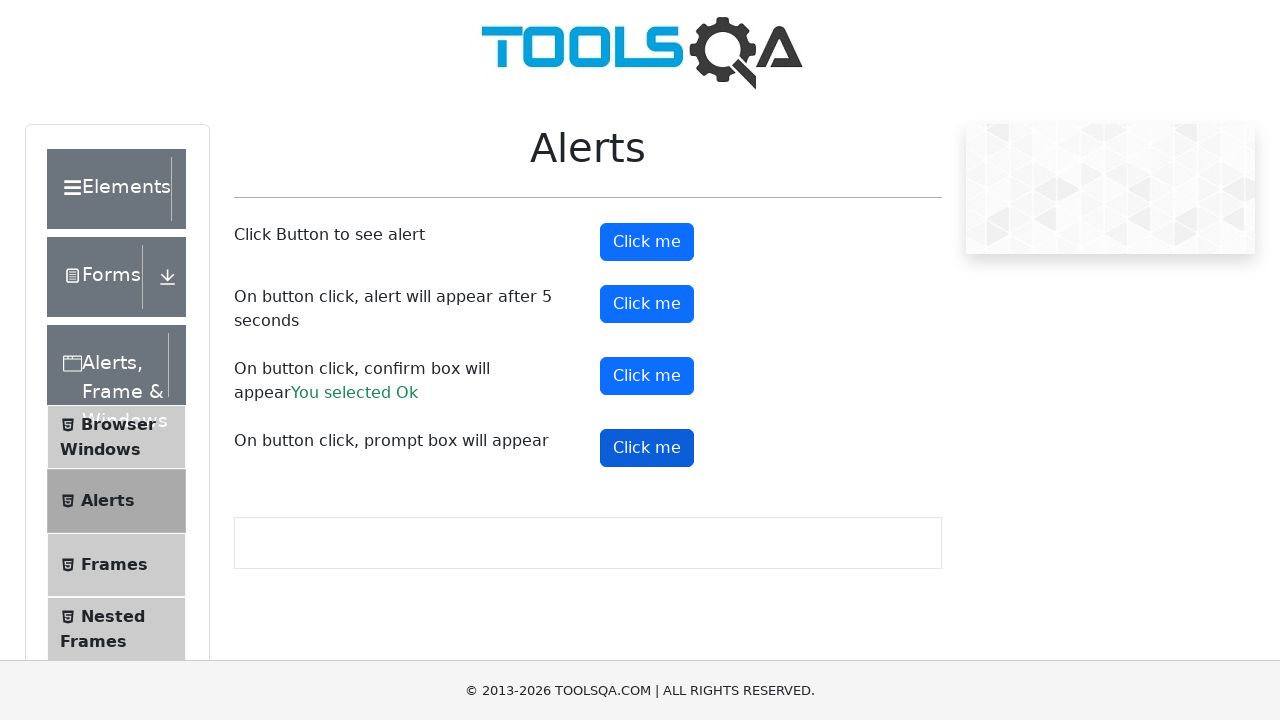

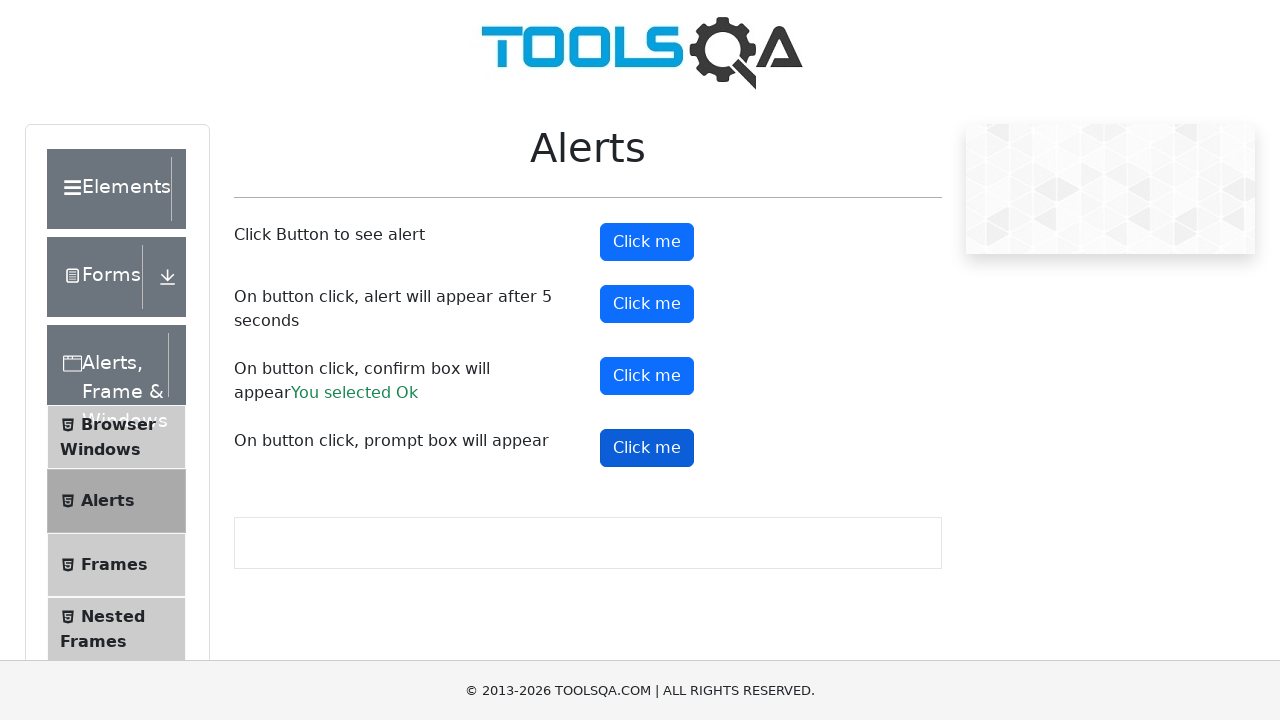